Tests dropdown selection by iterating through all option elements, clicking on "Option 1", and verifying the selection was made correctly.

Starting URL: http://the-internet.herokuapp.com/dropdown

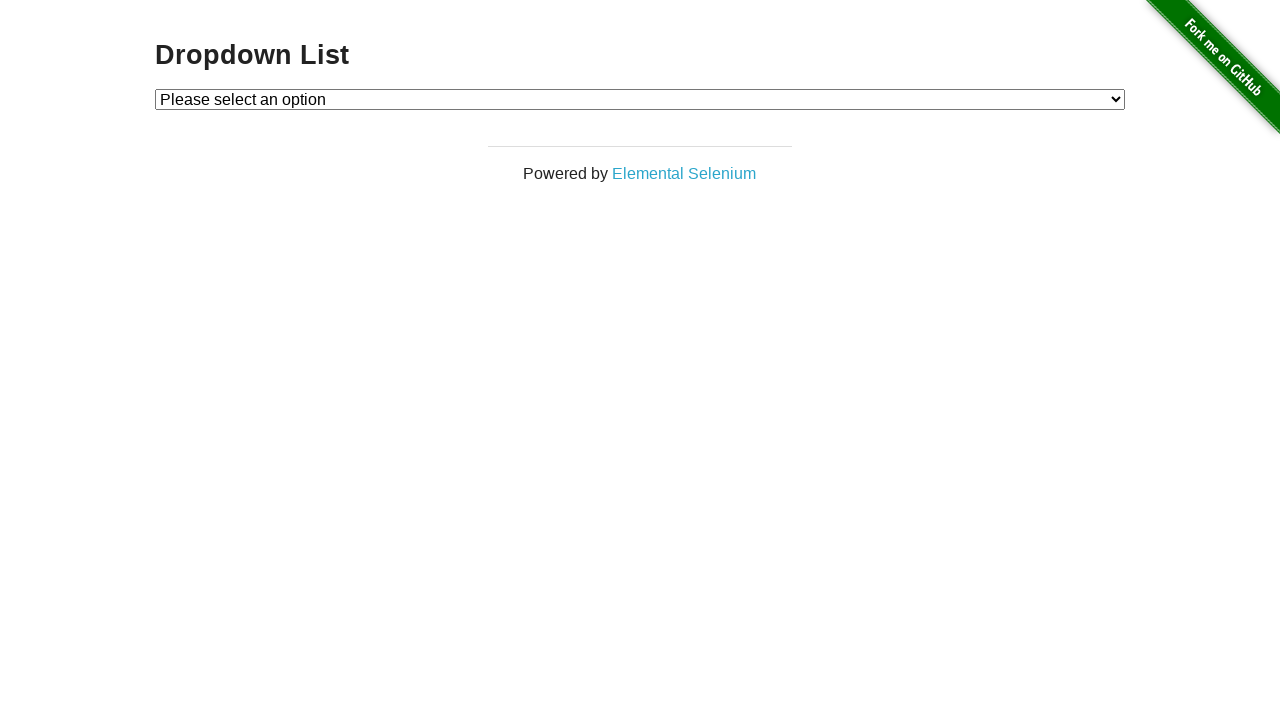

Located dropdown element
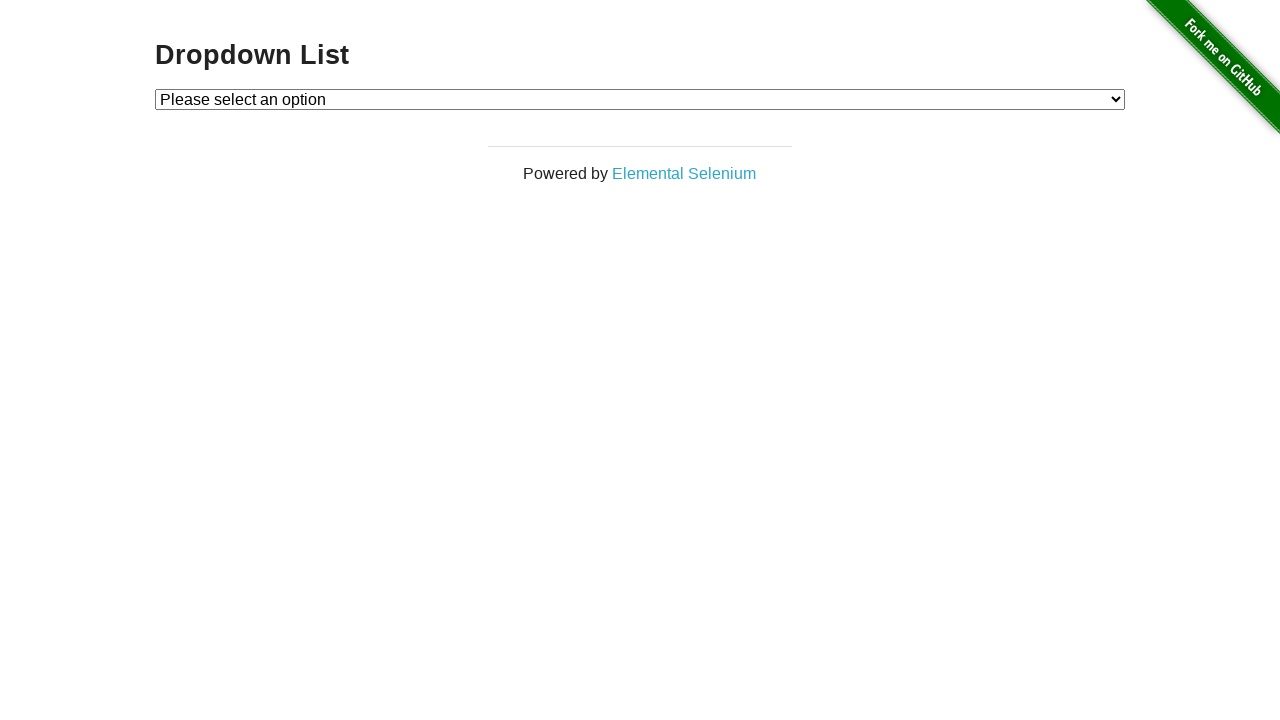

Selected 'Option 1' from dropdown on #dropdown
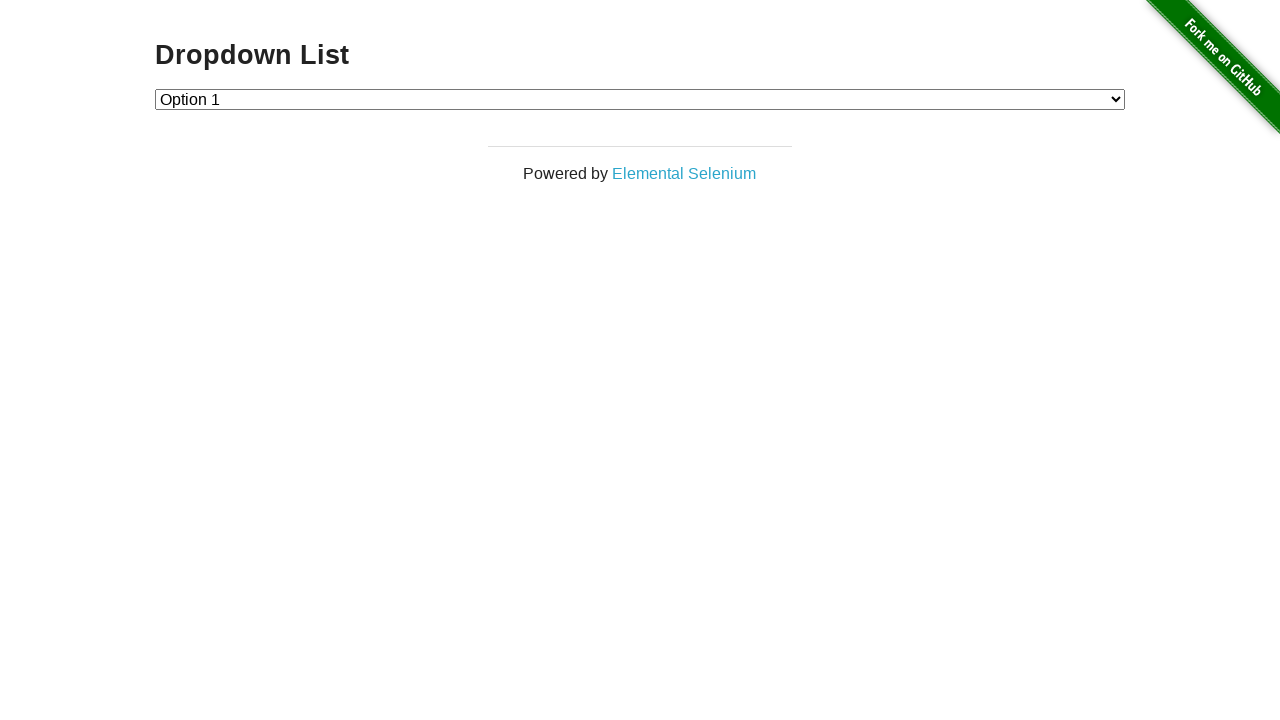

Retrieved selected dropdown value
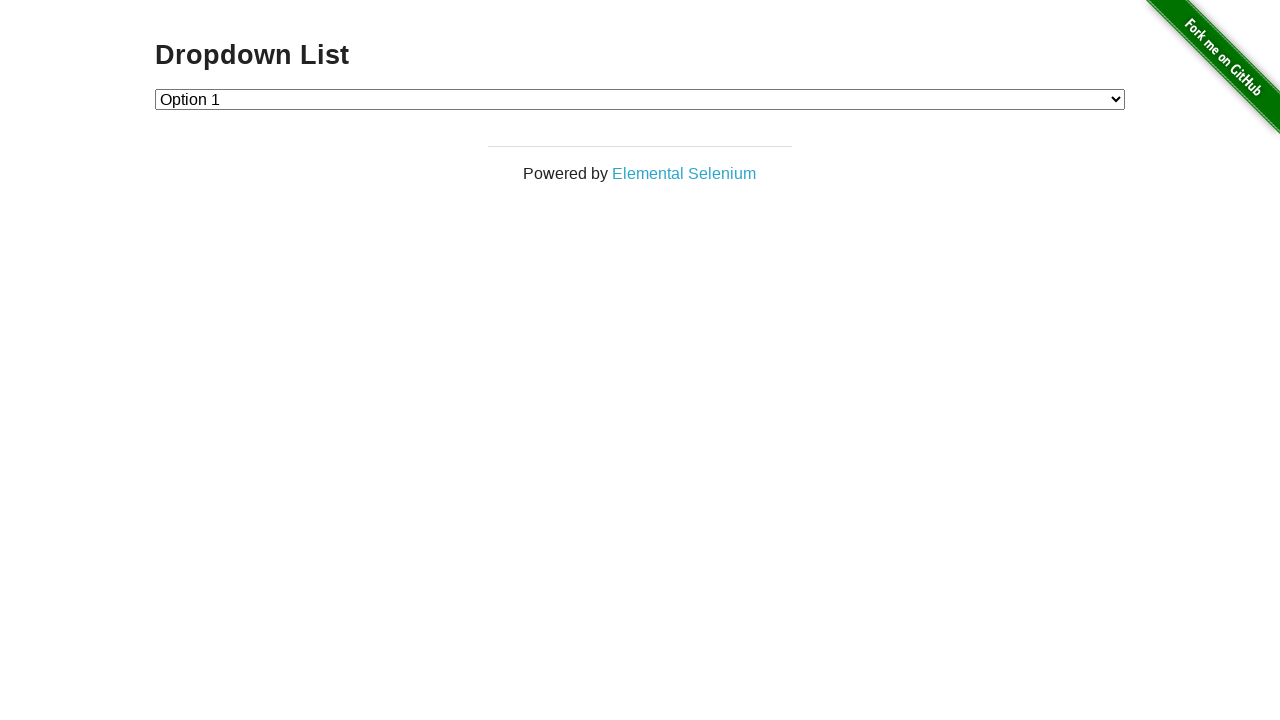

Verified that selected option value is '1' (Option 1)
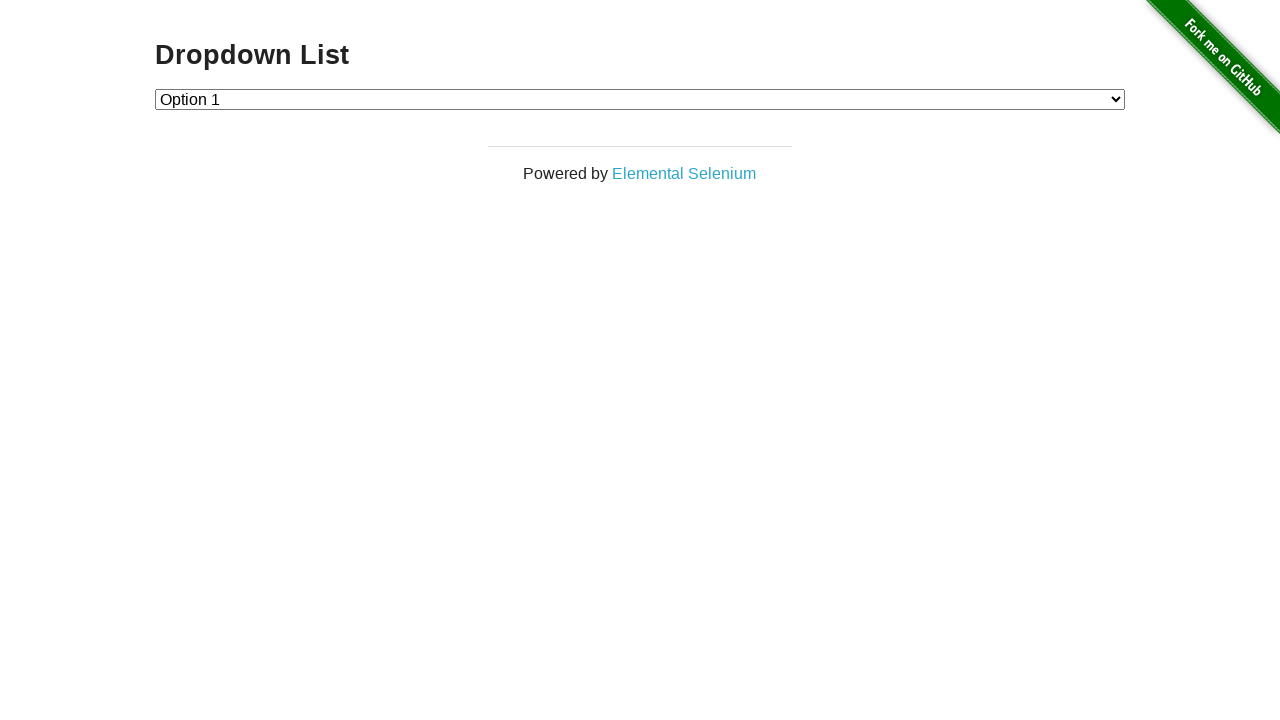

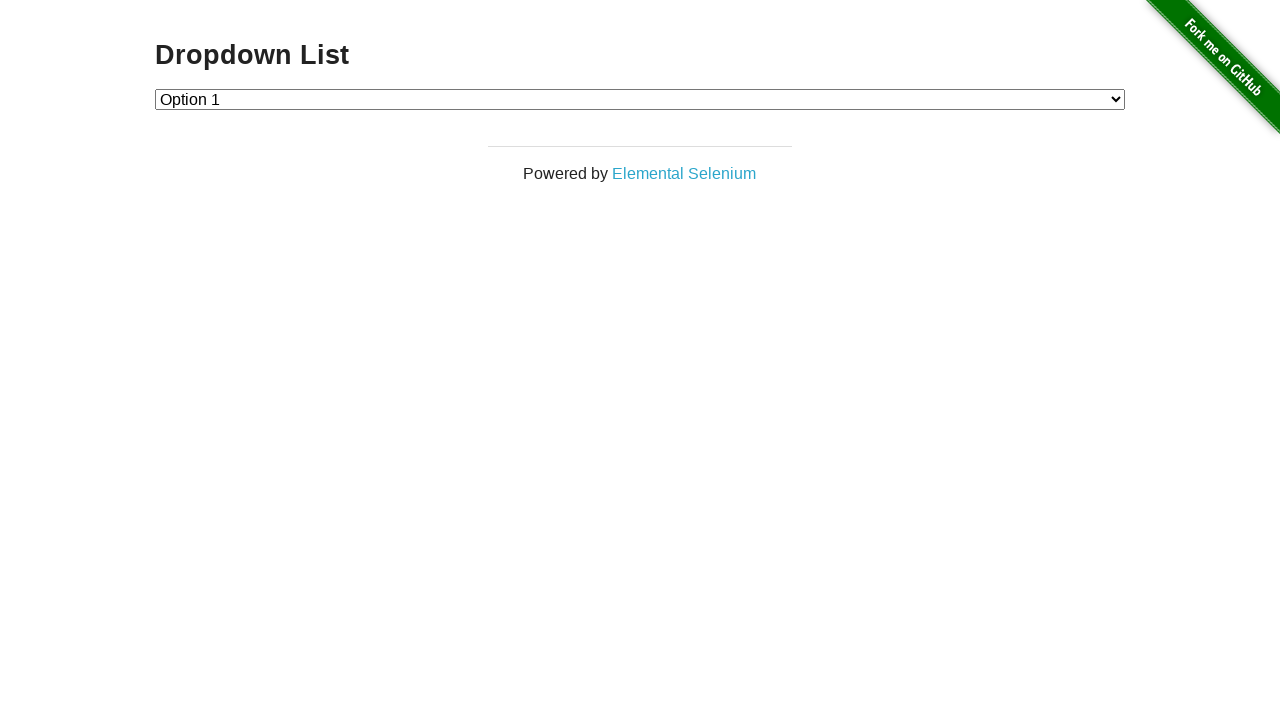